Tests drag-and-drop functionality on the DHTMLX Tree demo page by dragging an author item (Lawrence Block) to a book item (Zend Framework in Action) within an iframe.

Starting URL: https://dhtmlx.com/docs/products/dhtmlxTree/

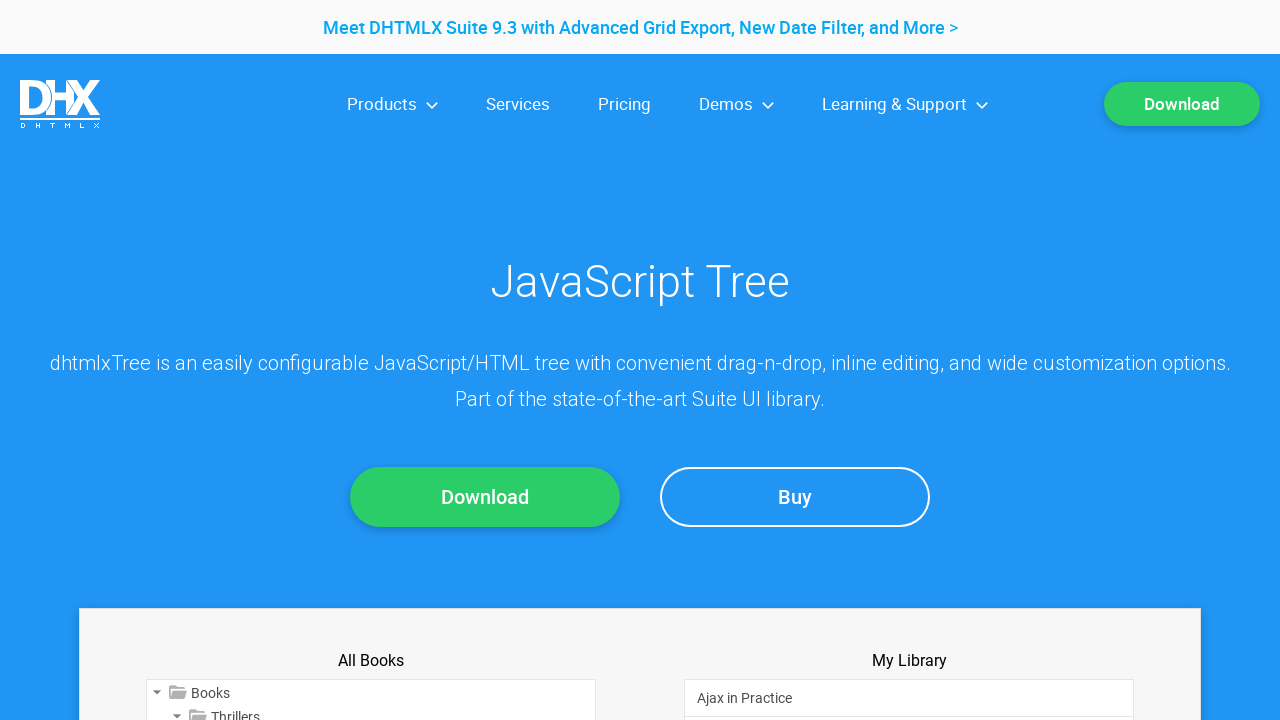

Waited for iframe to be present on the page
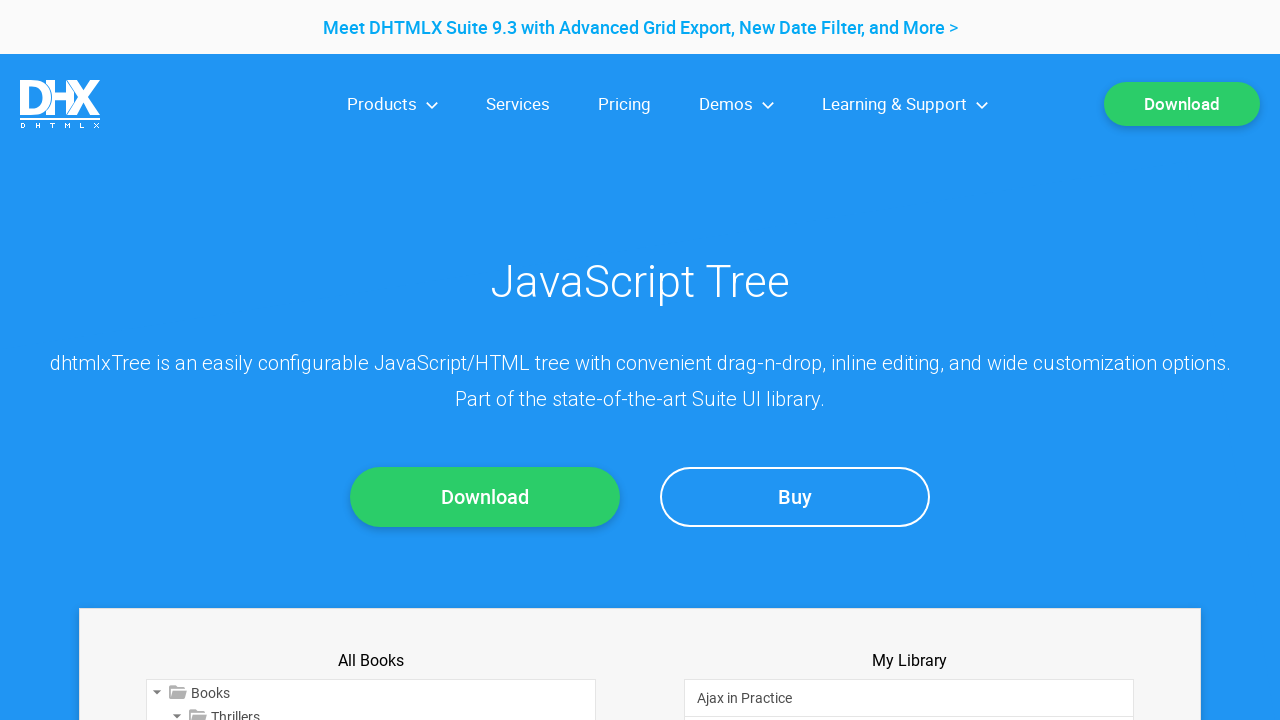

Retrieved all frames from the page
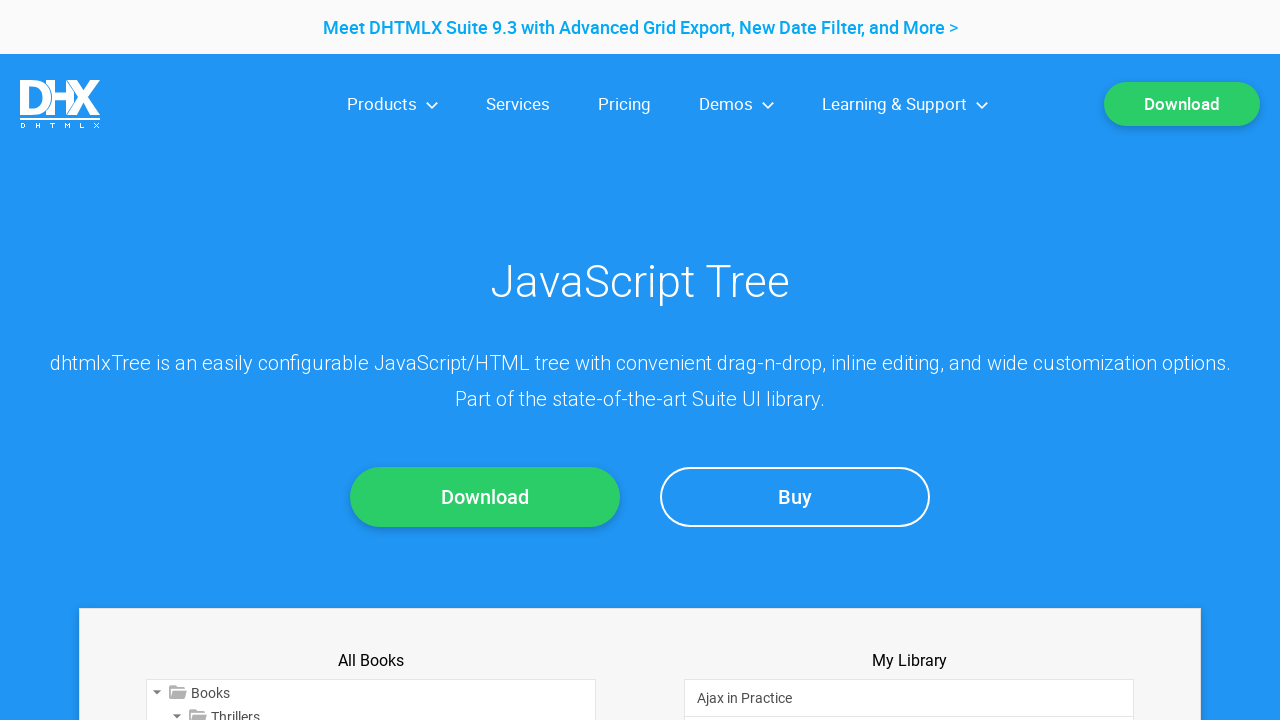

Located the first iframe on the page
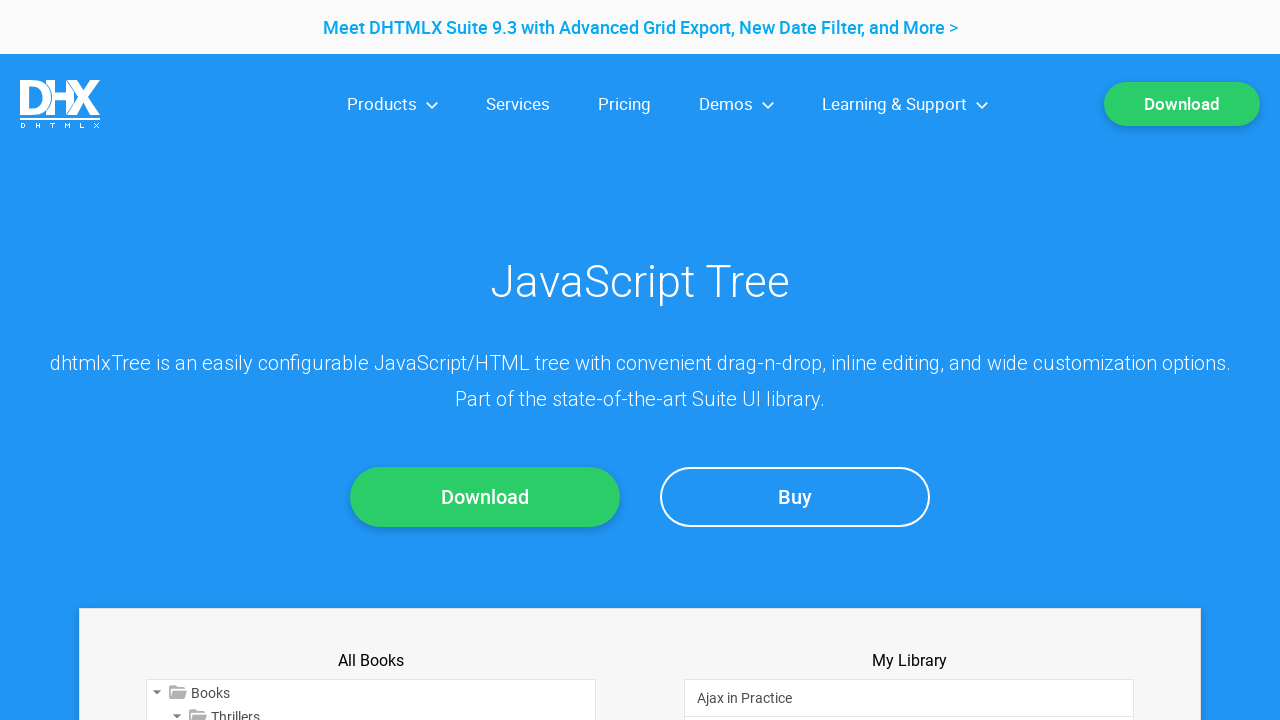

Waited for 'Lawrence Block' author element to be available in the iframe
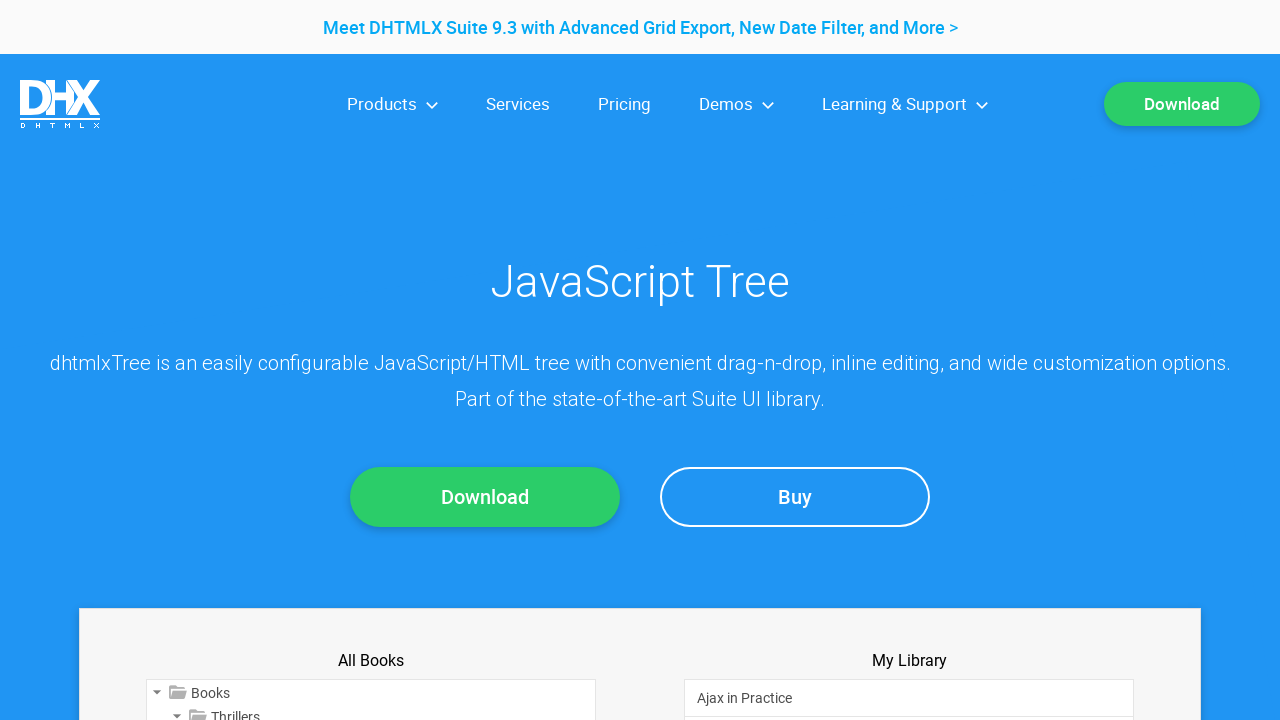

Located the source element (Lawrence Block author)
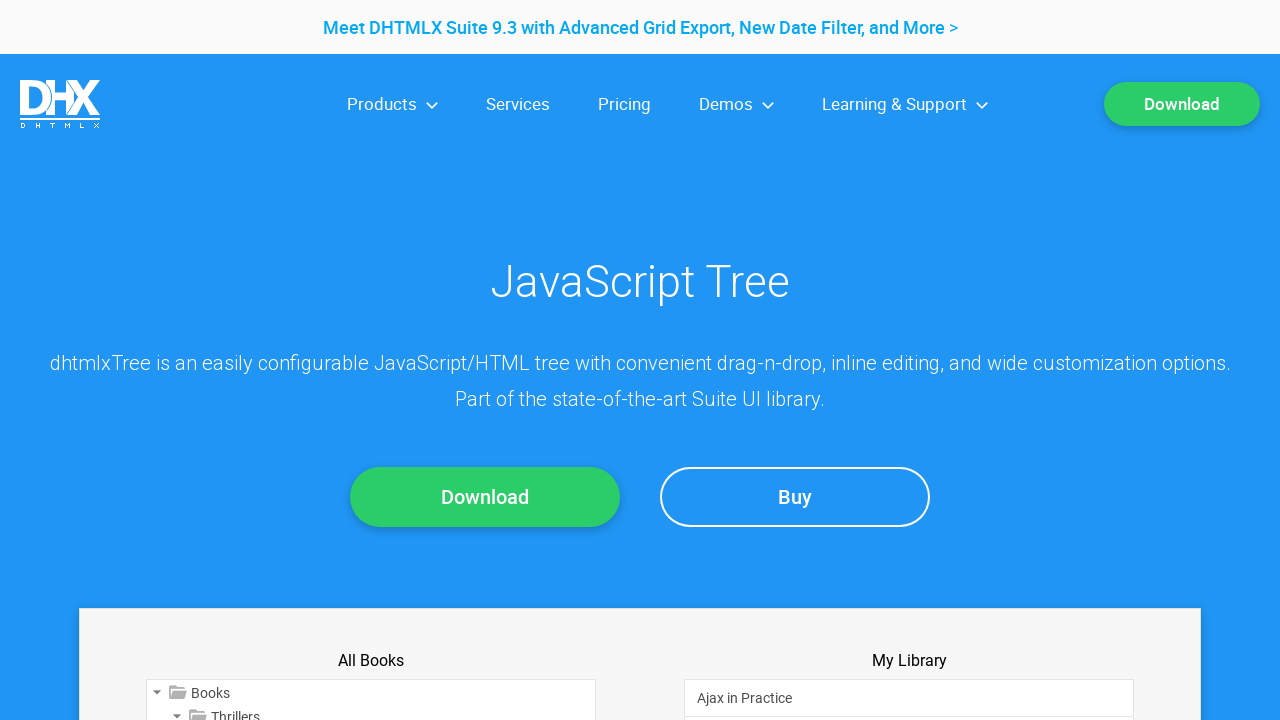

Located the destination element (Zend Framework in Action book)
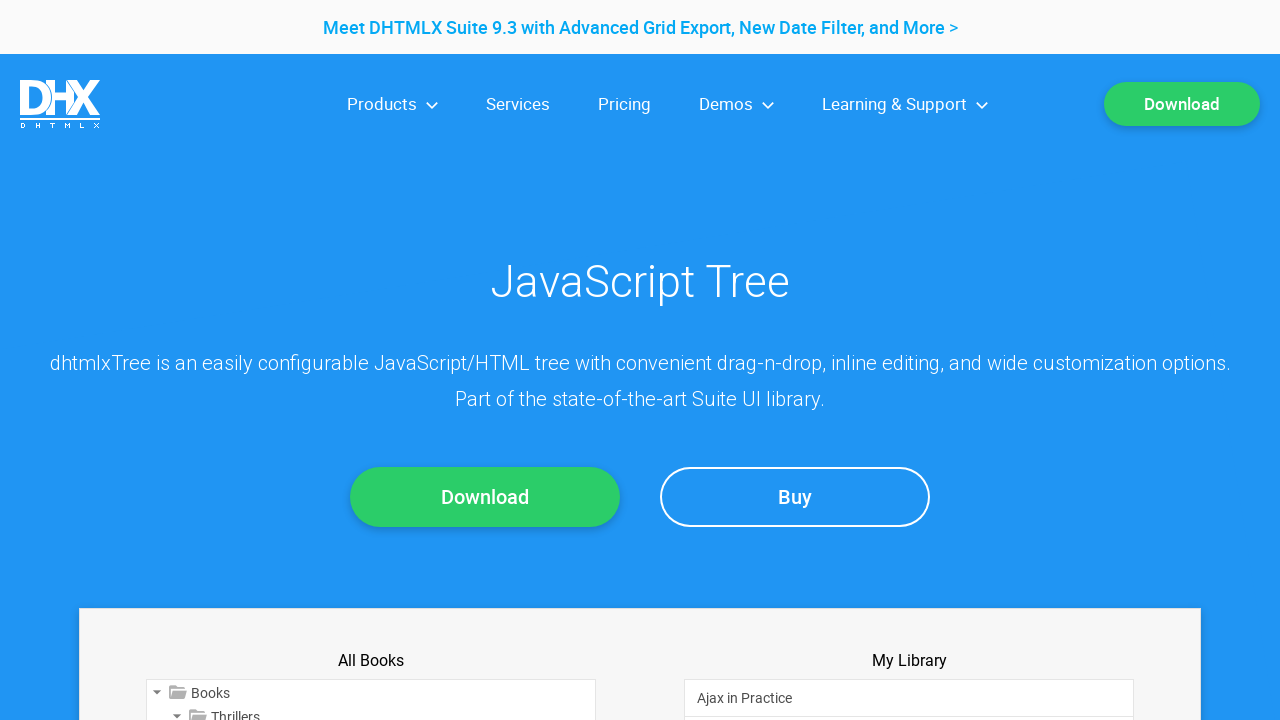

Performed drag-and-drop action from Lawrence Block author to Zend Framework in Action book at (909, 332)
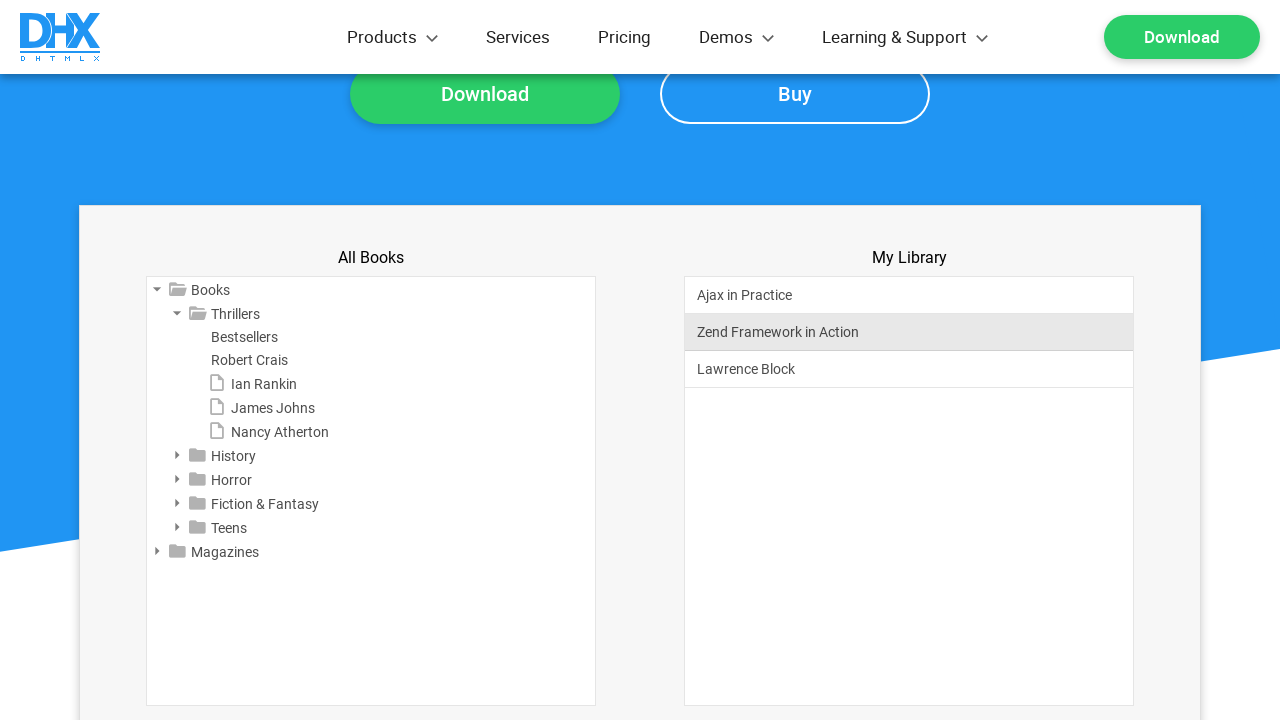

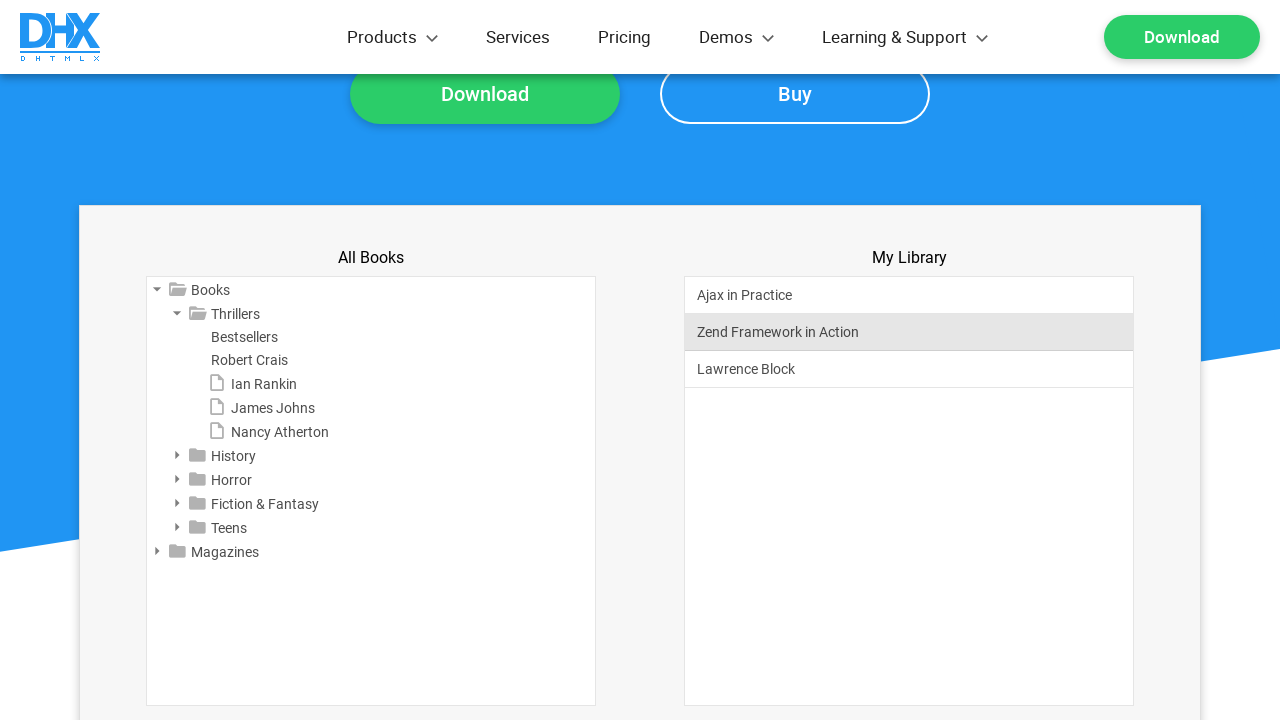